Tests multi-tab browser functionality by opening two browser tabs - one navigating to OrangeHRM and another to Playwright documentation site.

Starting URL: https://opensource-demo.orangehrmlive.com/web/index.php/auth/login

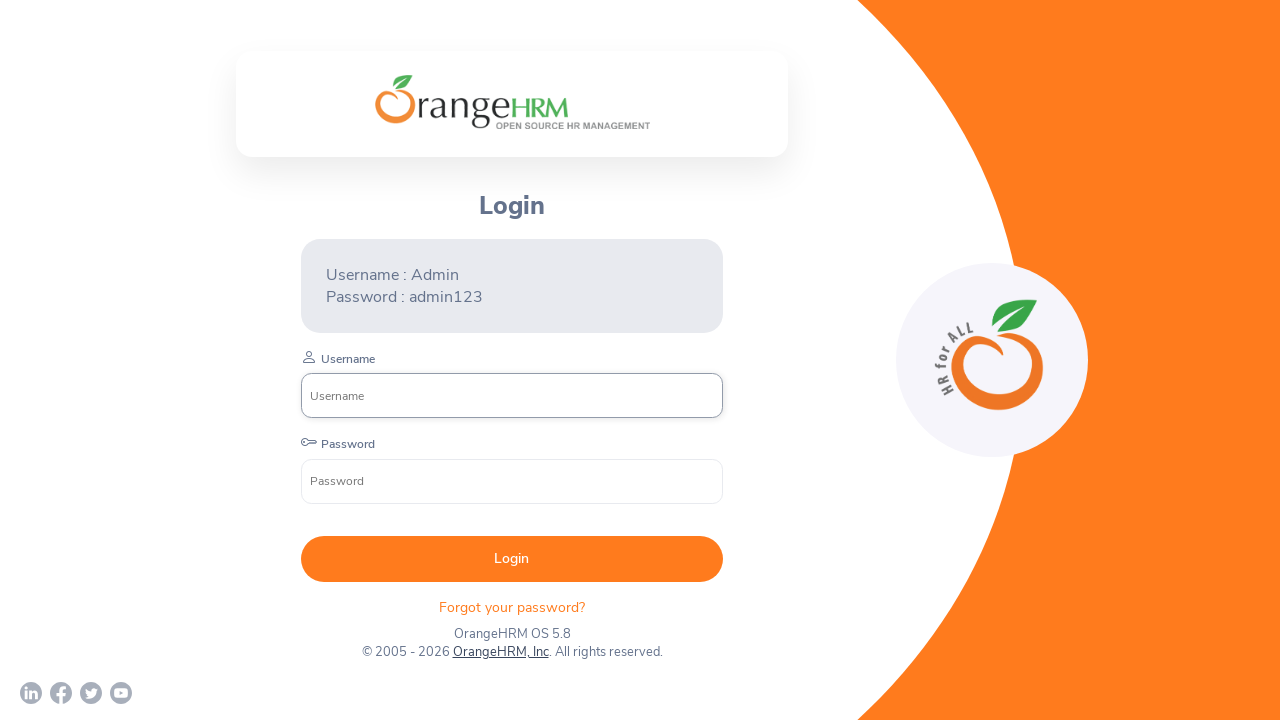

Opened a new browser tab
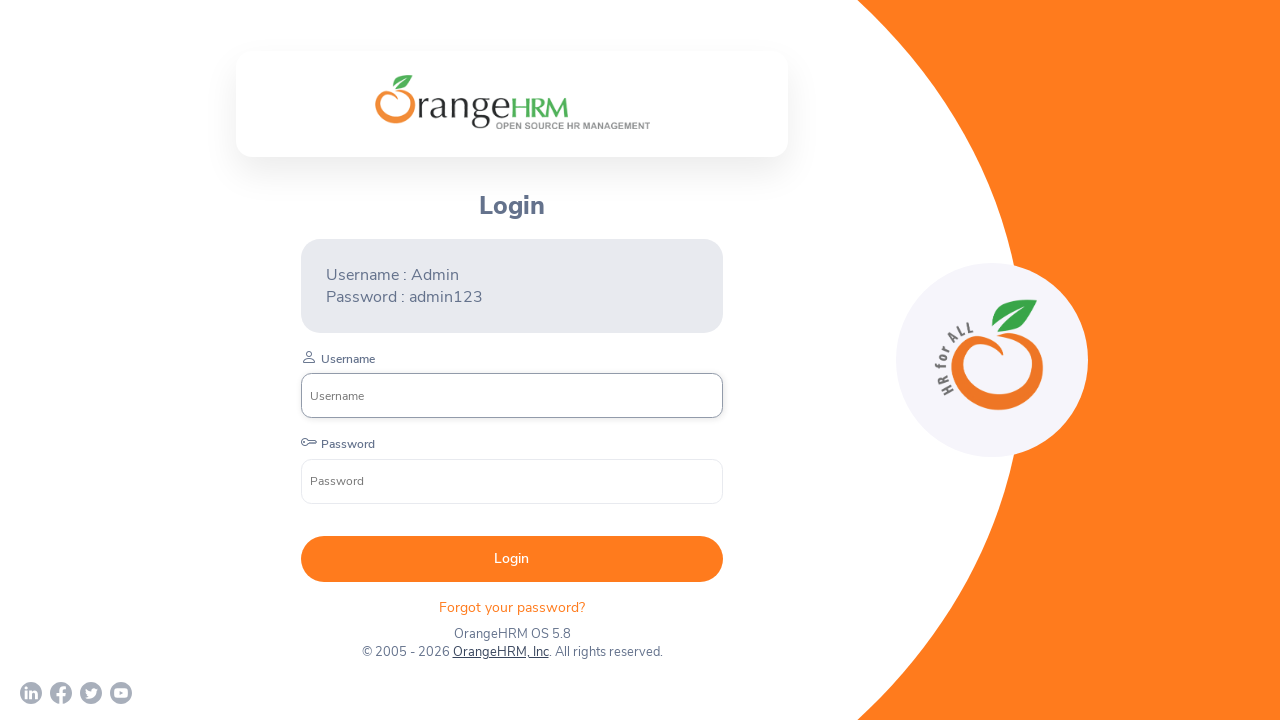

Navigated second tab to Playwright documentation site
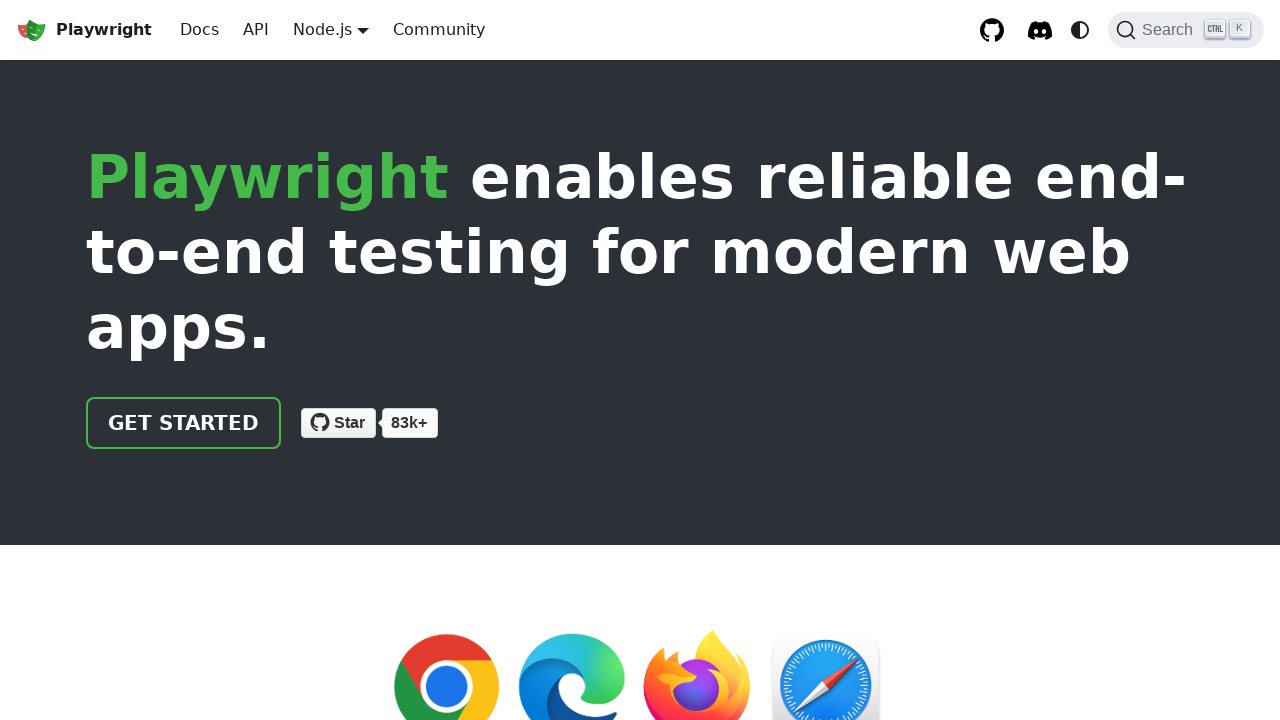

Playwright documentation page loaded (domcontentloaded)
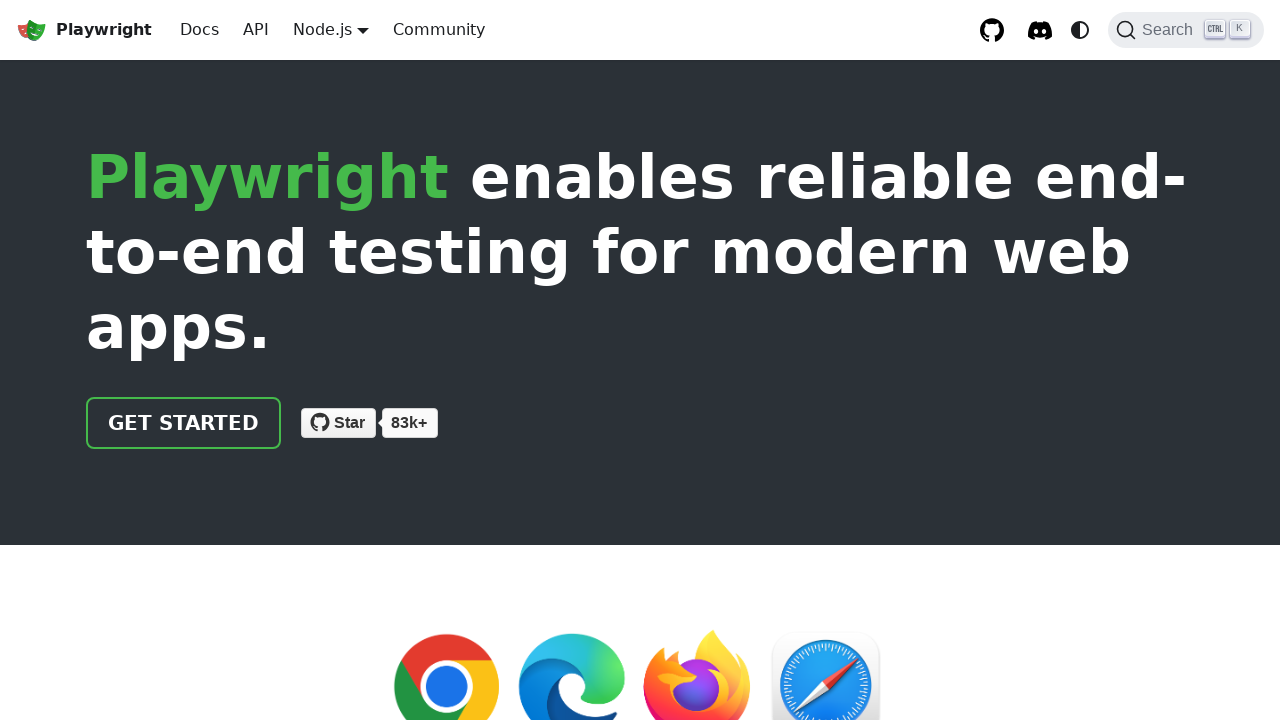

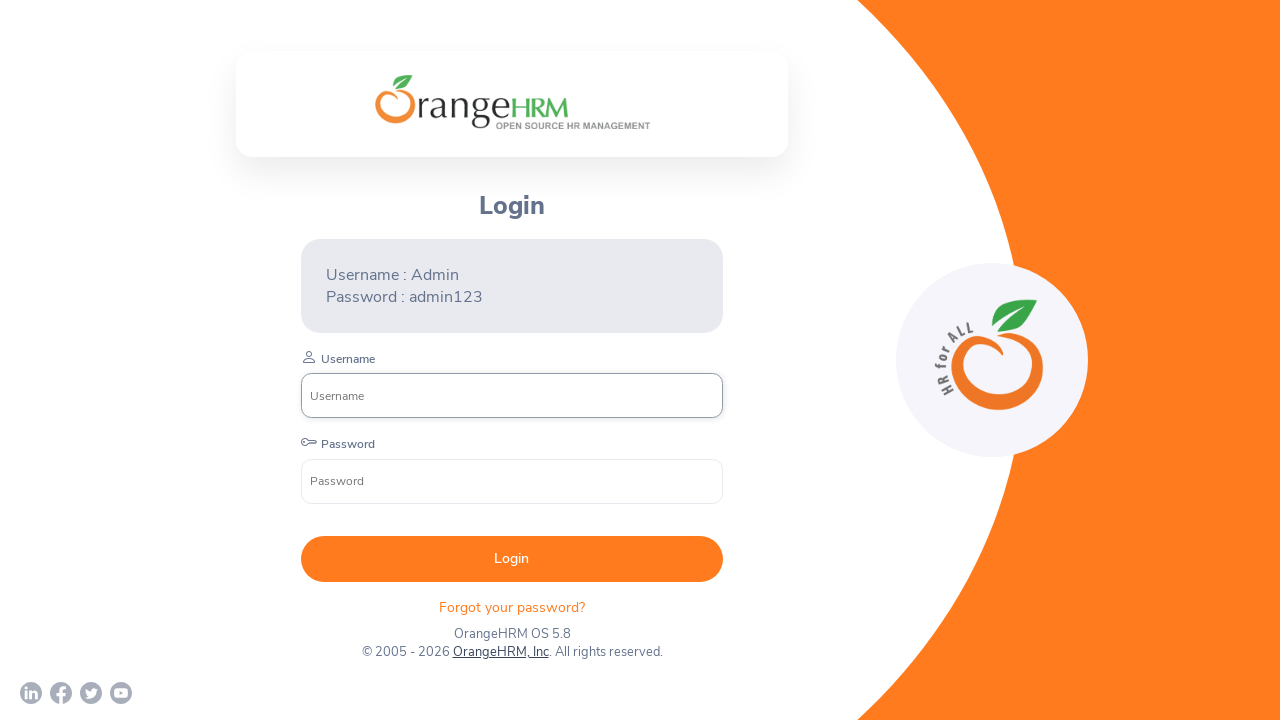